Tests right-click context menu functionality by right-clicking a button, selecting "Copy" from the context menu, and accepting the resulting alert

Starting URL: http://swisnl.github.io/jQuery-contextMenu/demo.html

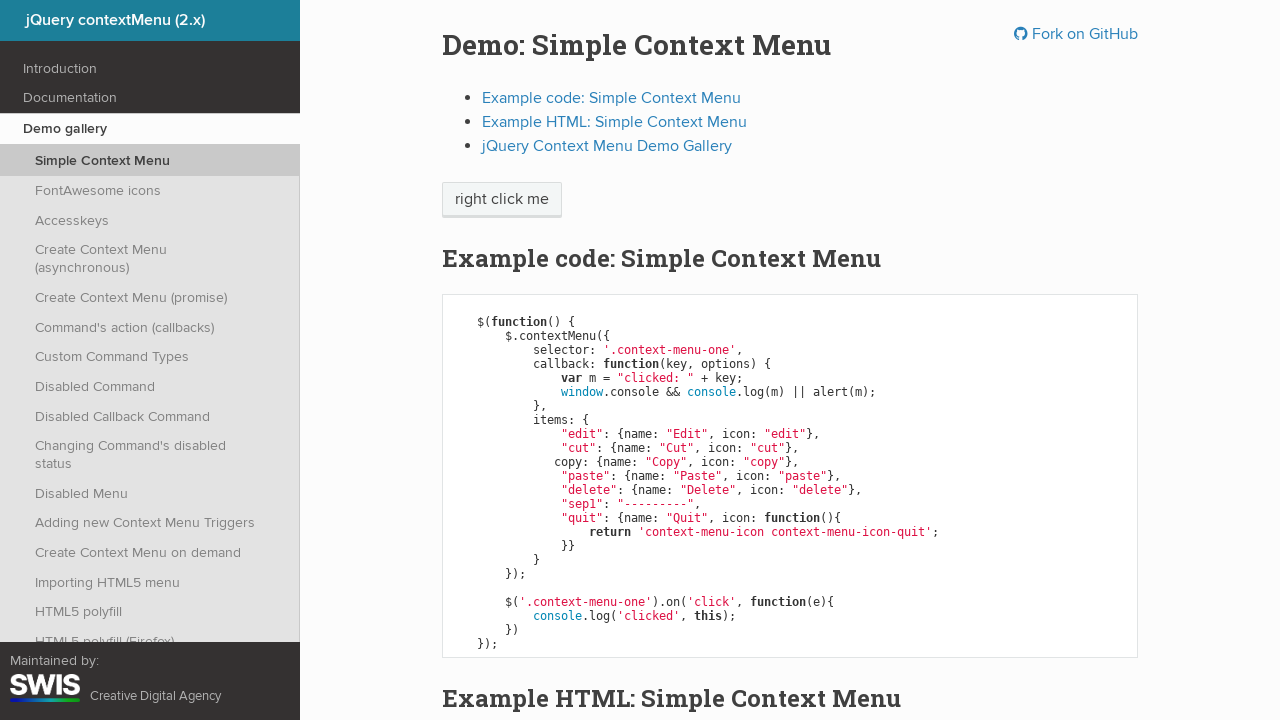

Located context menu button element
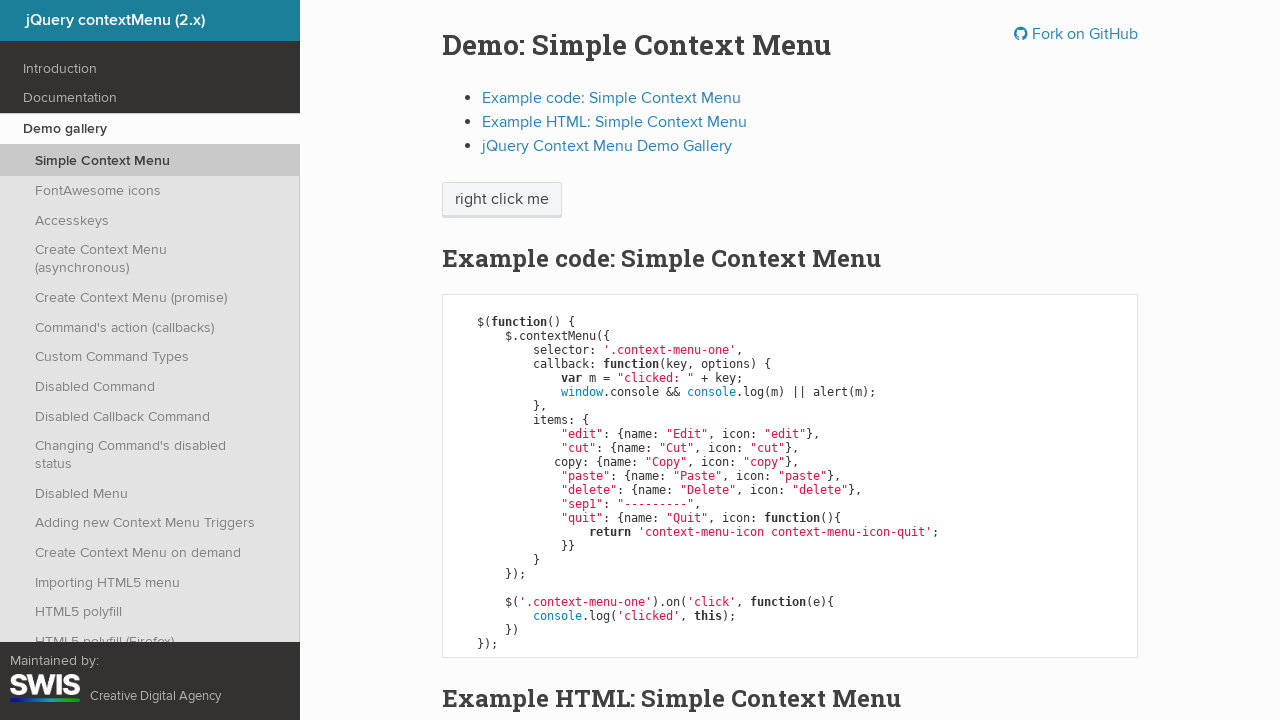

Right-clicked on button to open context menu at (502, 200) on xpath=//span[@class='context-menu-one btn btn-neutral']
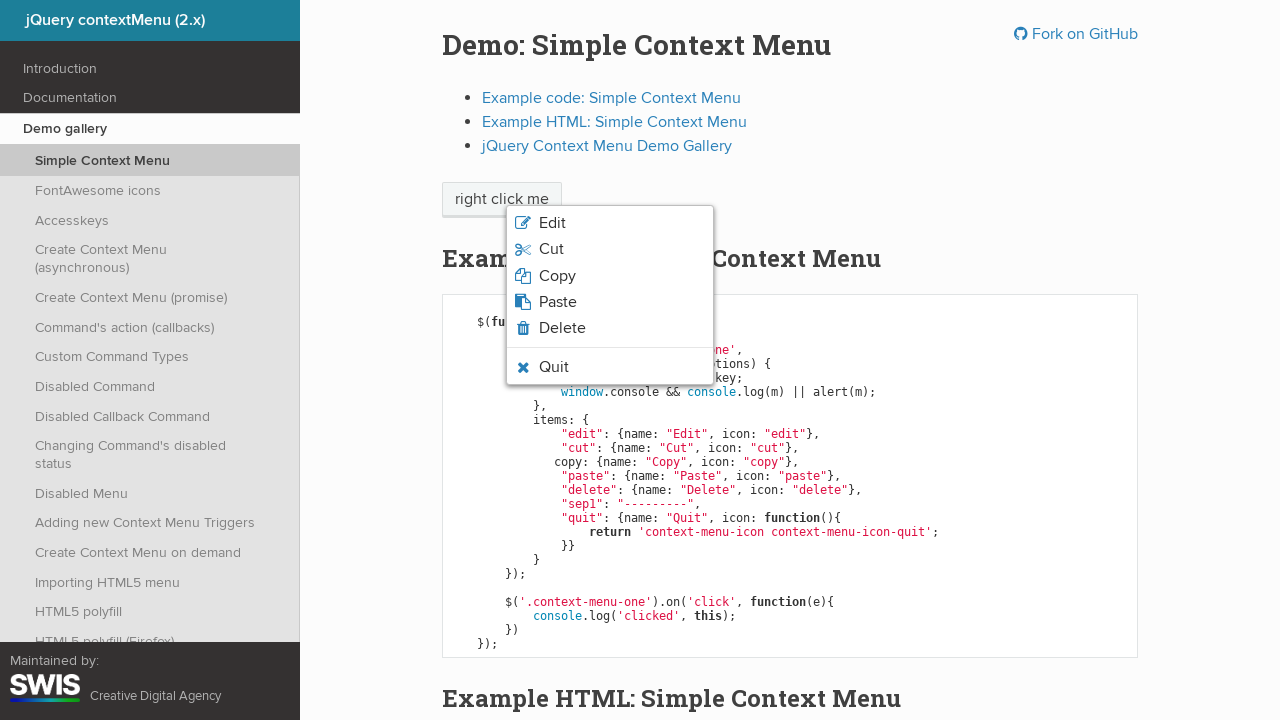

Clicked 'Copy' option from context menu at (557, 276) on xpath=//span[normalize-space()='Copy']
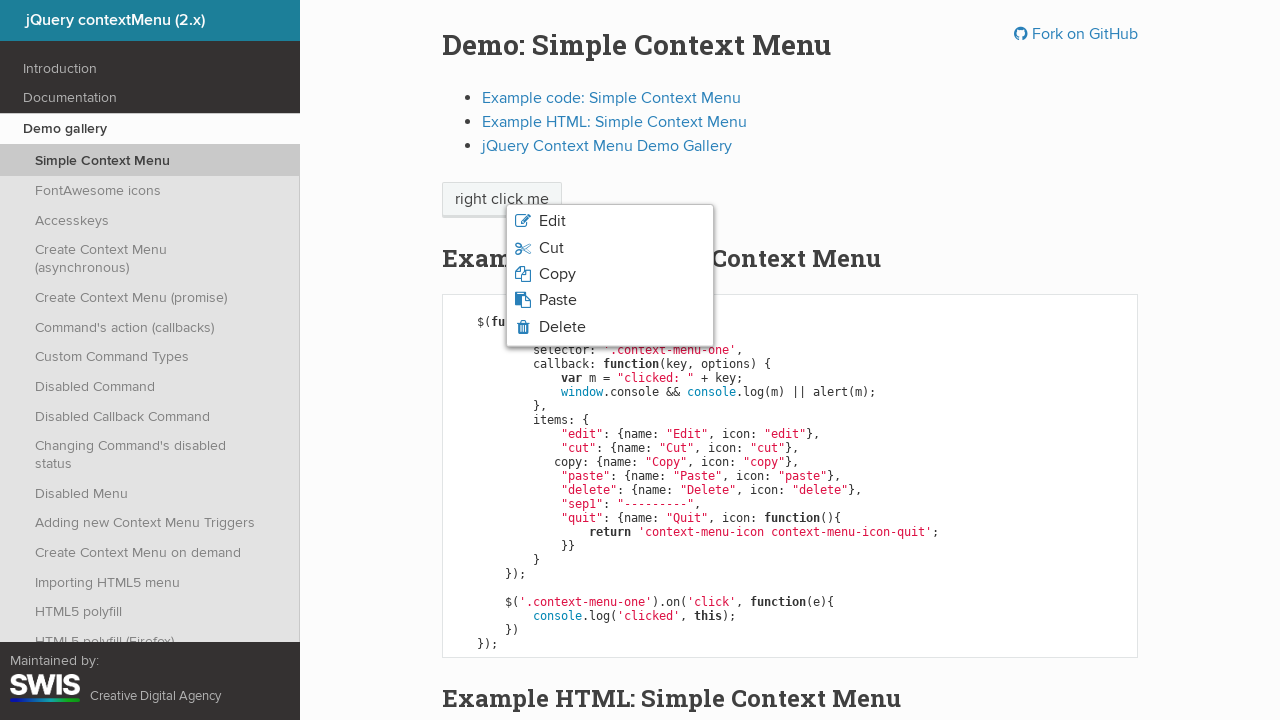

Accepted alert dialog that appeared after clicking Copy
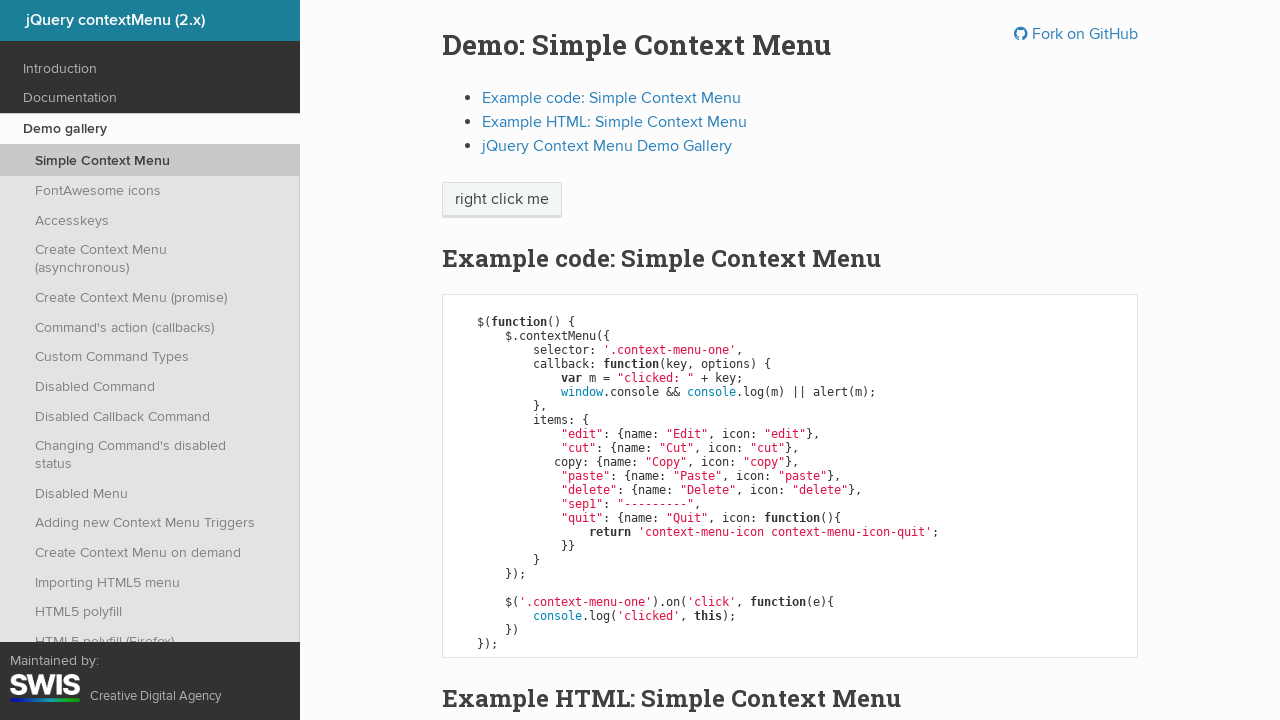

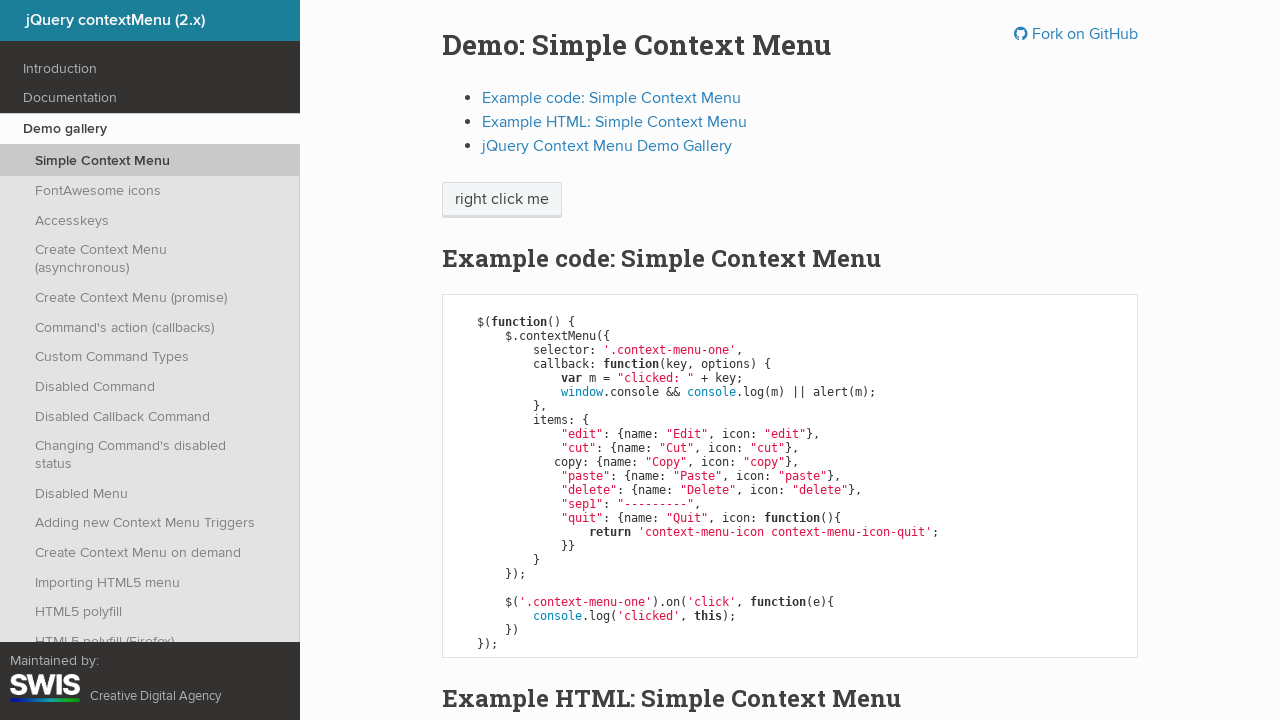